Tests frame handling by switching to an iframe, reading content from it, switching back to the main content, and clicking on the Alerts menu item

Starting URL: https://demoqa.com/frames

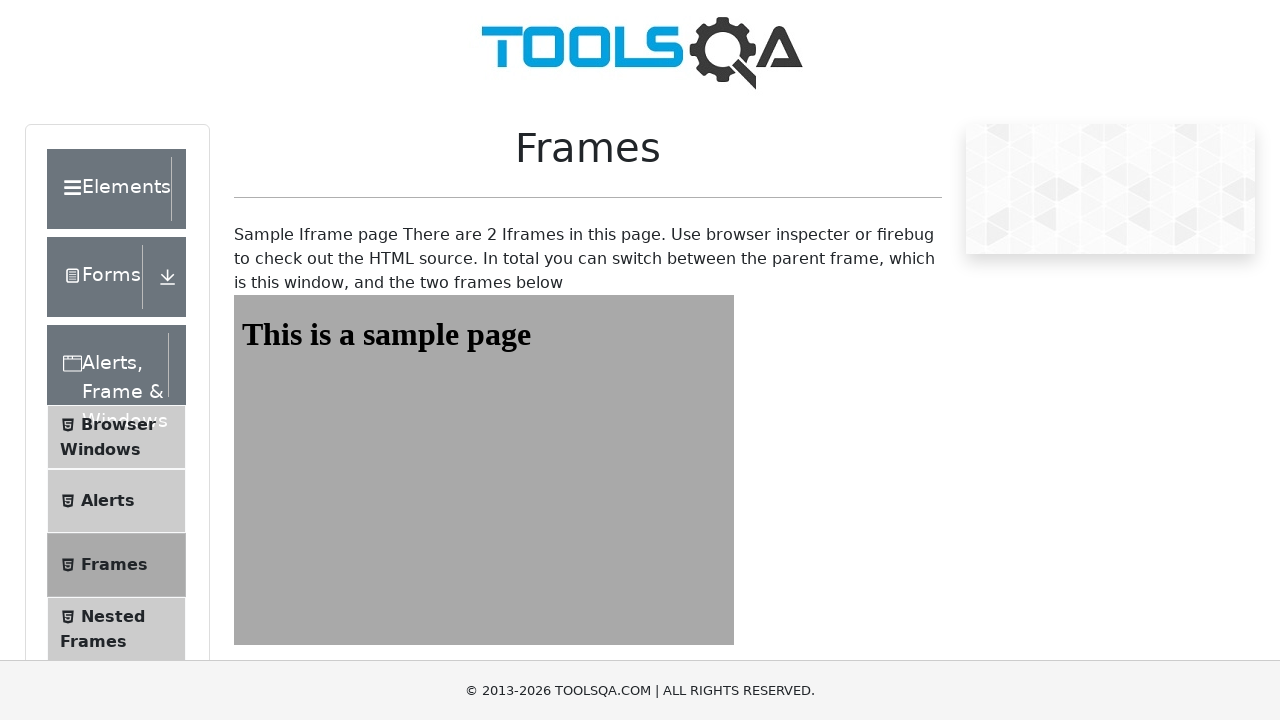

Located iframe element with id 'frame1'
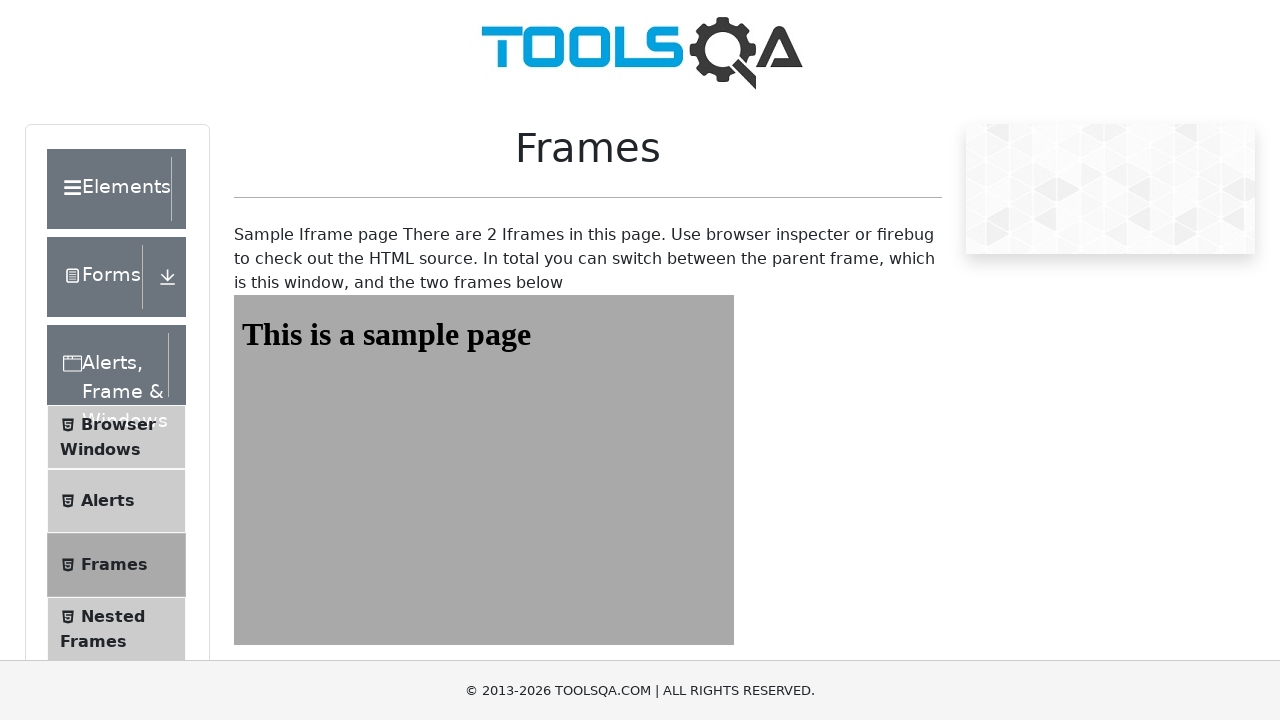

Retrieved text content from heading in iframe: 'This is a sample page'
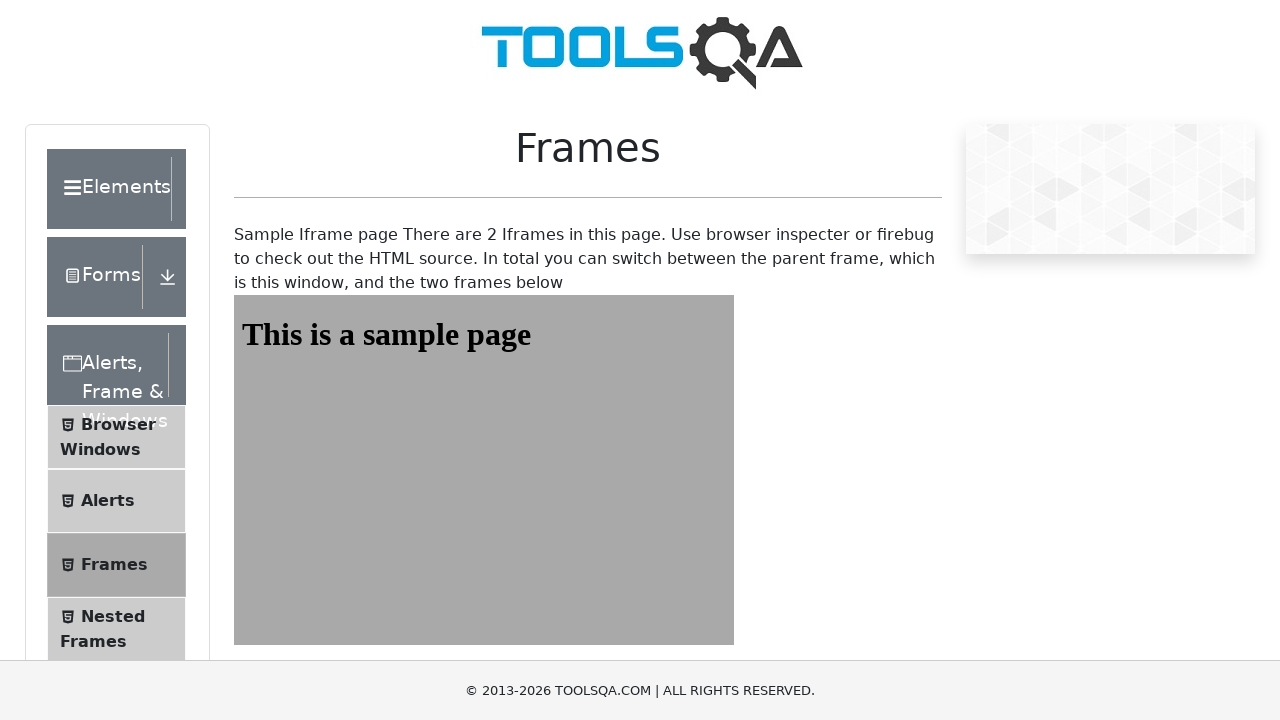

Printed heading text to console
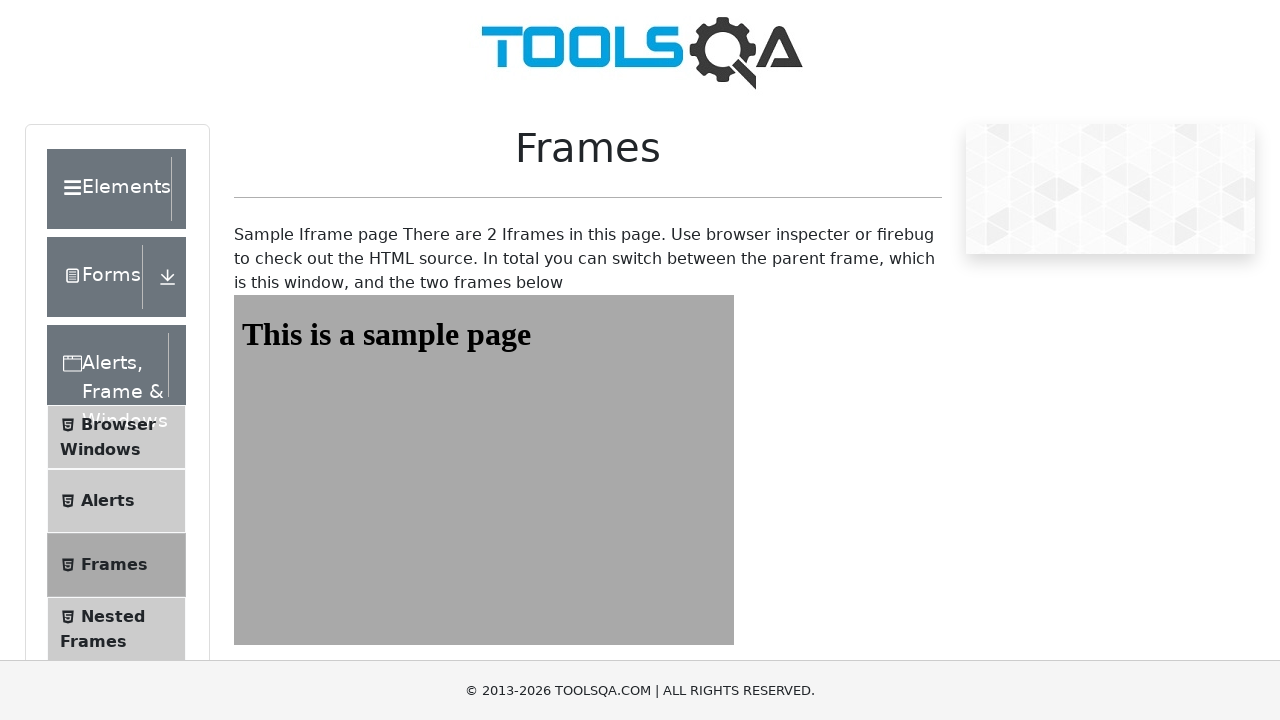

Clicked on Alerts menu item in main content at (108, 501) on xpath=//span[contains(text(),'Alerts')]
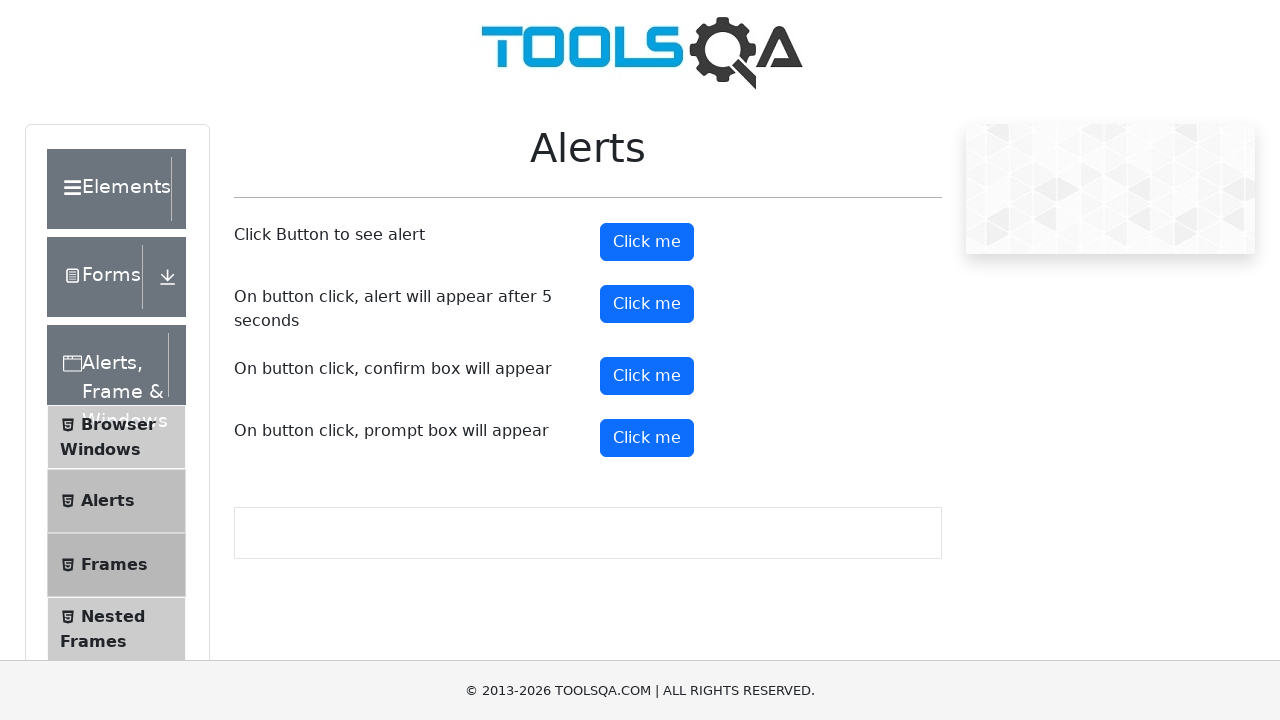

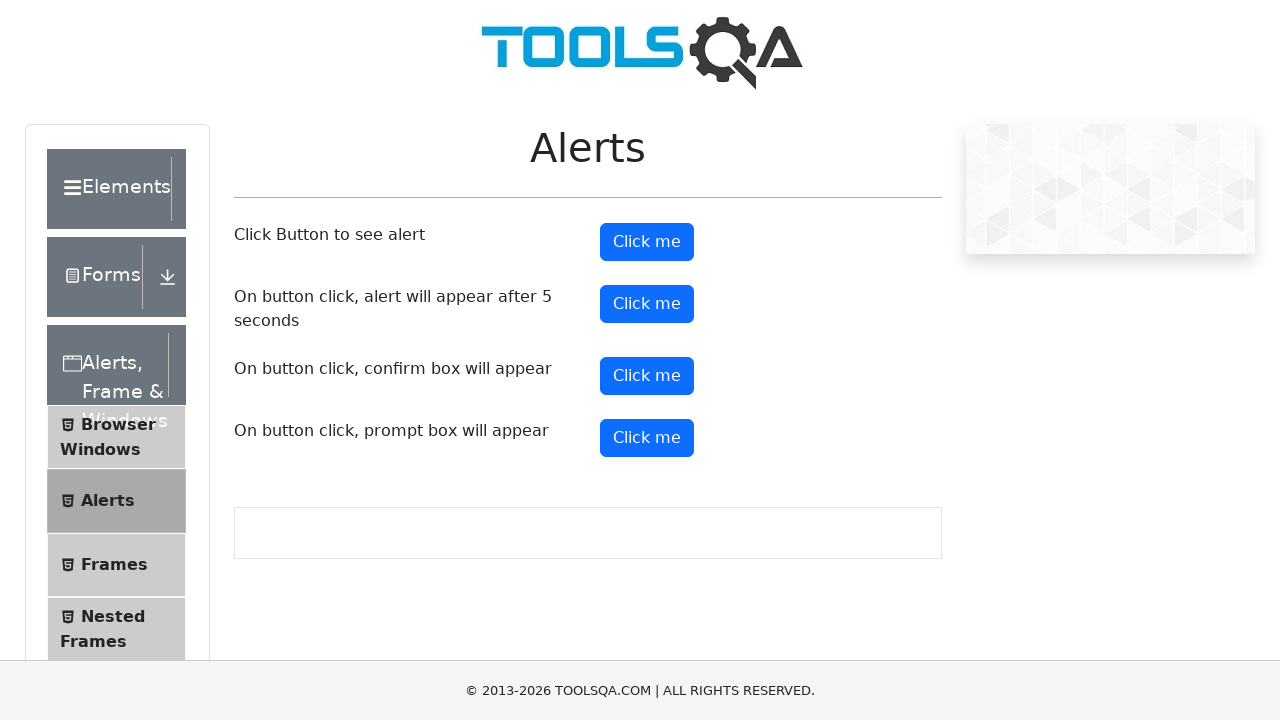